Tests selecting all available choices in a jQuery combo tree dropdown

Starting URL: https://www.jqueryscript.net/demo/Drop-Down-Combo-Tree/#google_vignette

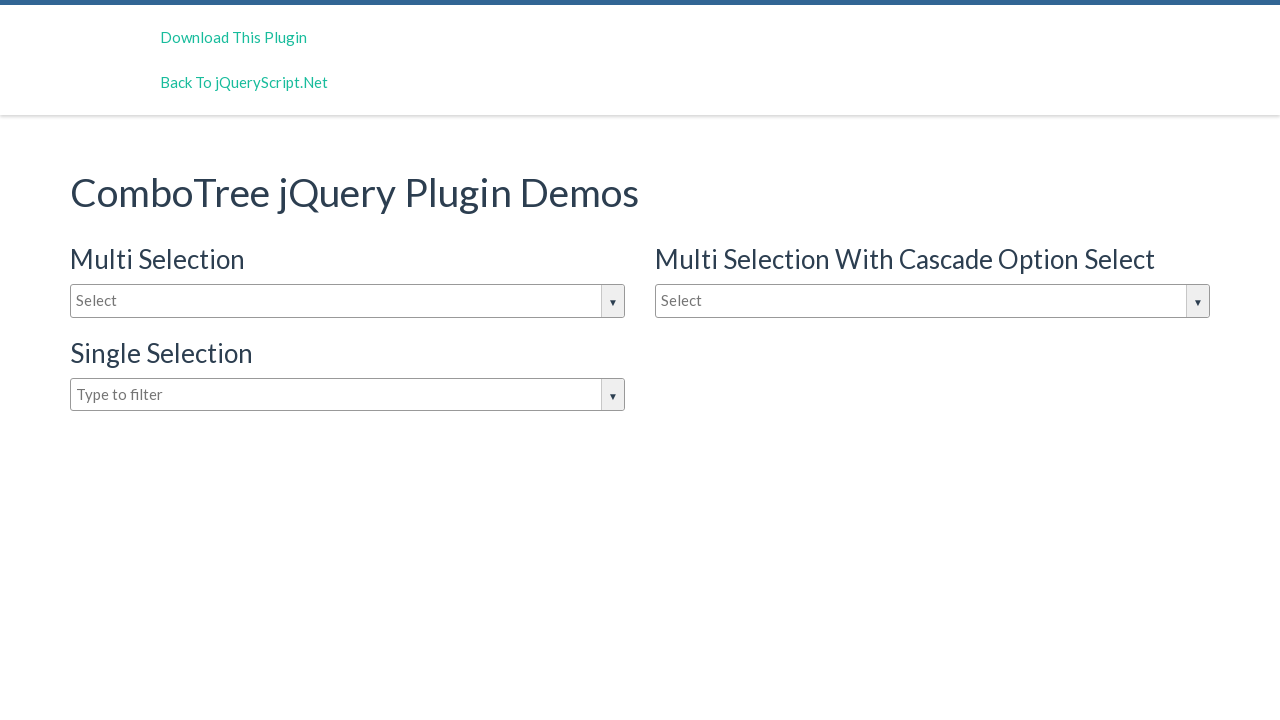

Clicked the combo tree dropdown to open it at (348, 301) on #justAnInputBox
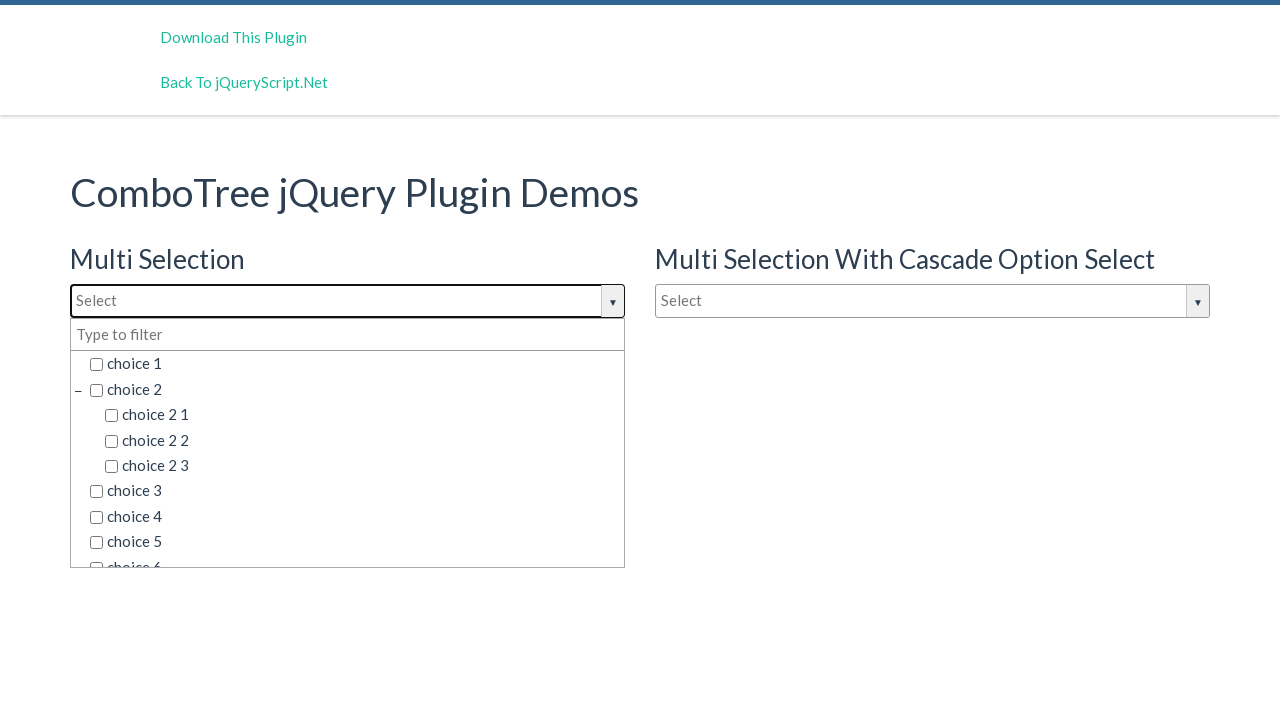

Dropdown options became visible
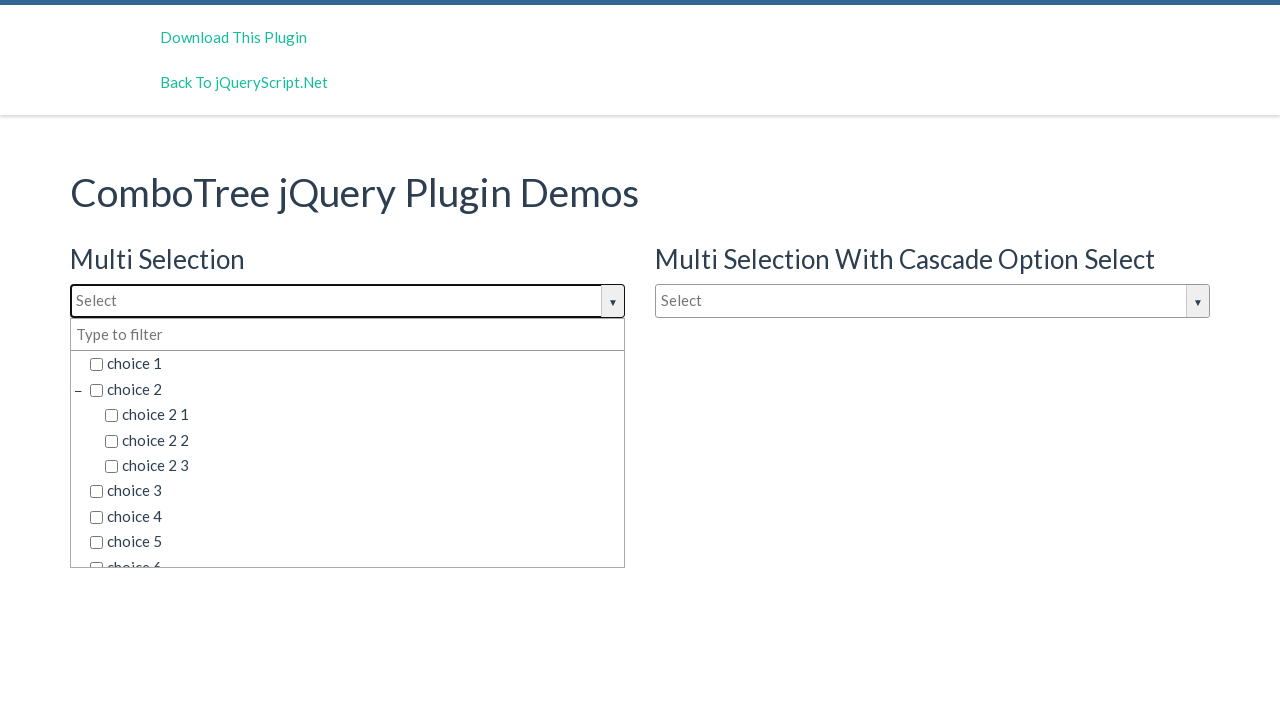

Clicked a choice option to select it at (355, 364) on span.comboTreeItemTitle >> nth=0
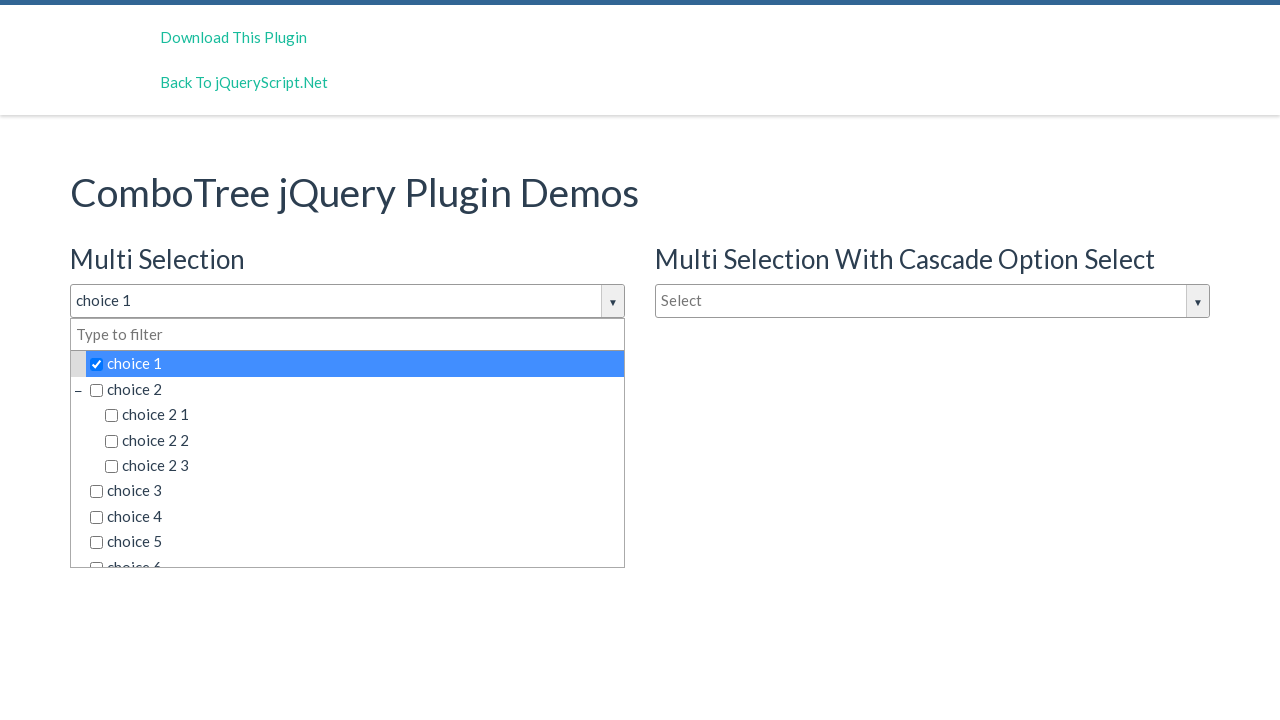

Clicked a choice option to select it at (355, 389) on span.comboTreeItemTitle >> nth=1
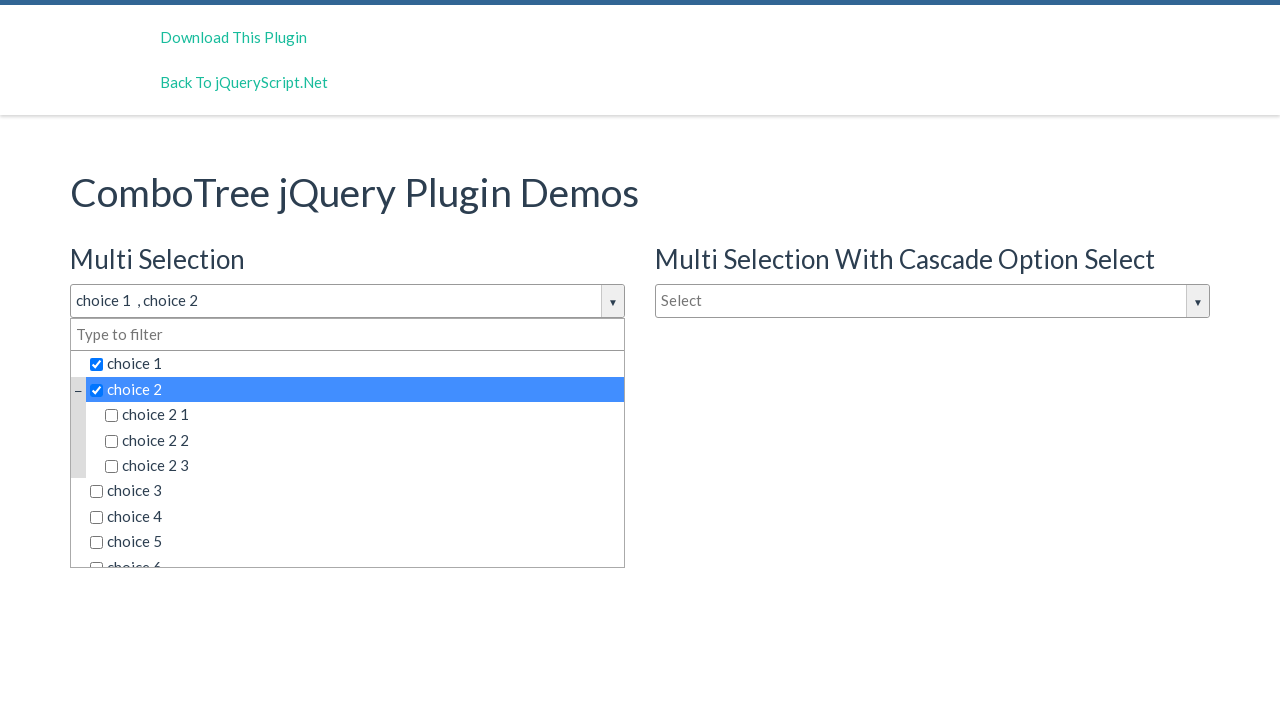

Clicked a choice option to select it at (362, 415) on span.comboTreeItemTitle >> nth=2
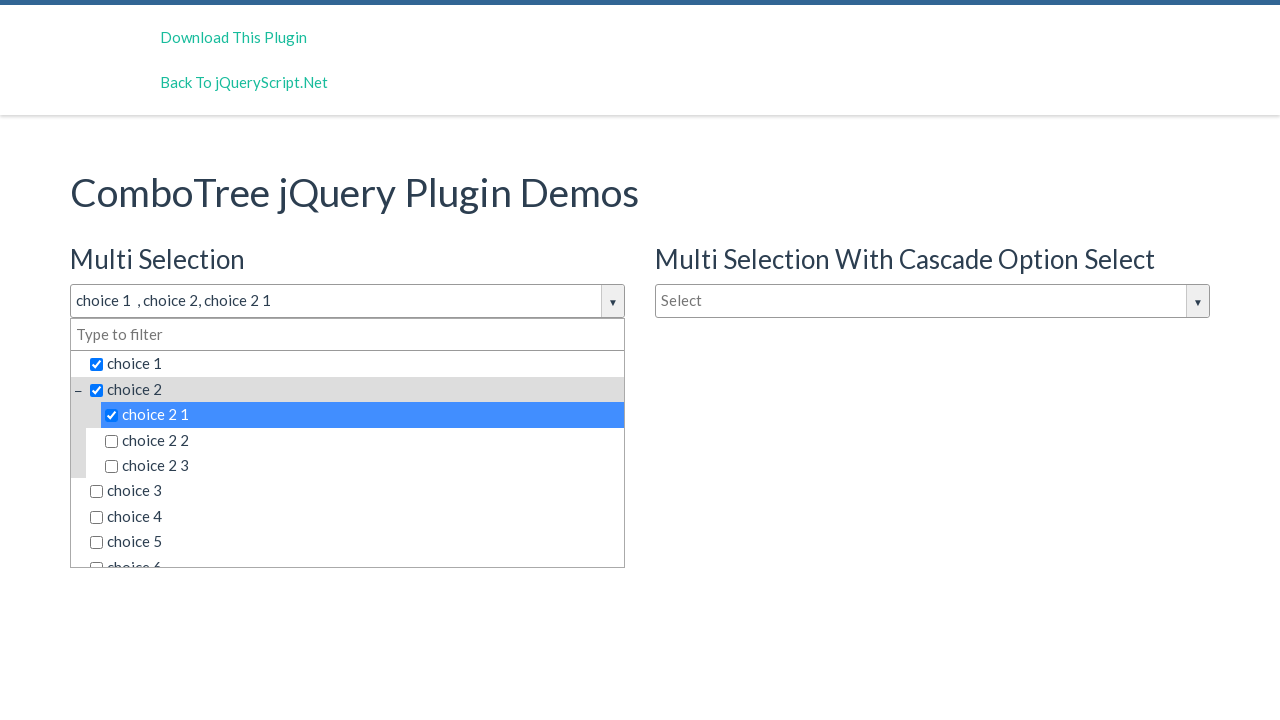

Clicked a choice option to select it at (362, 440) on span.comboTreeItemTitle >> nth=3
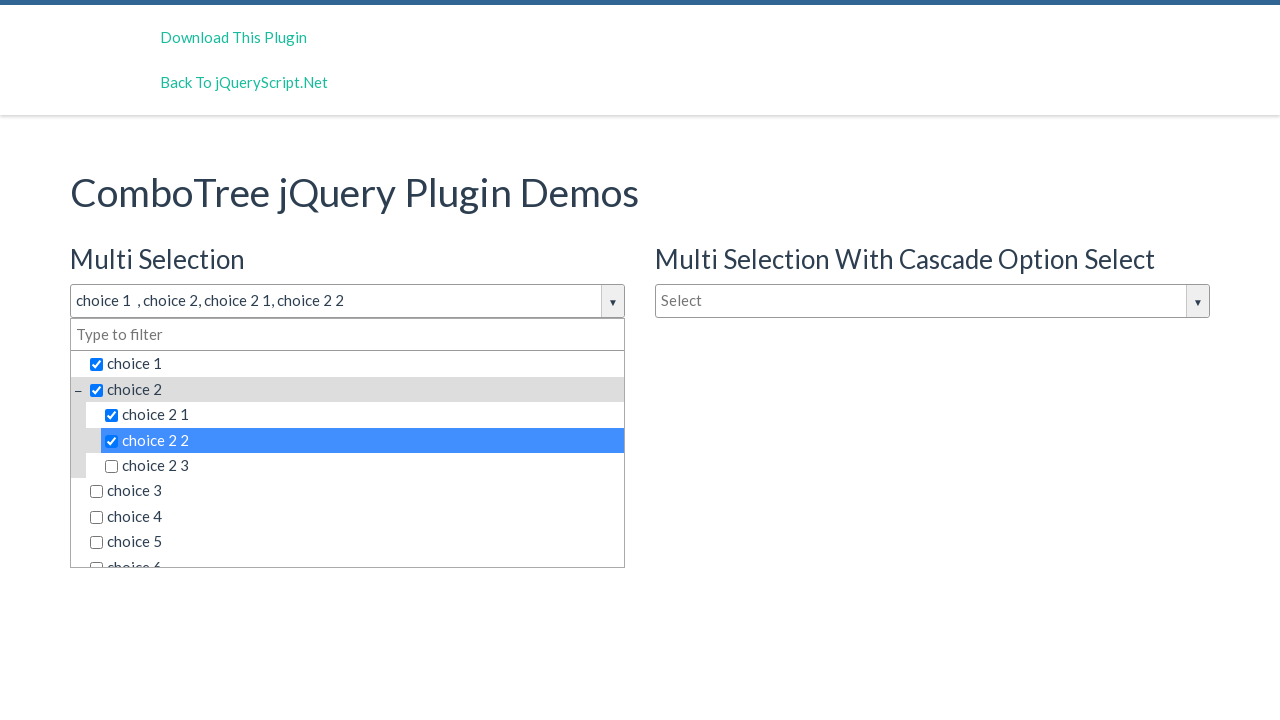

Clicked a choice option to select it at (362, 466) on span.comboTreeItemTitle >> nth=4
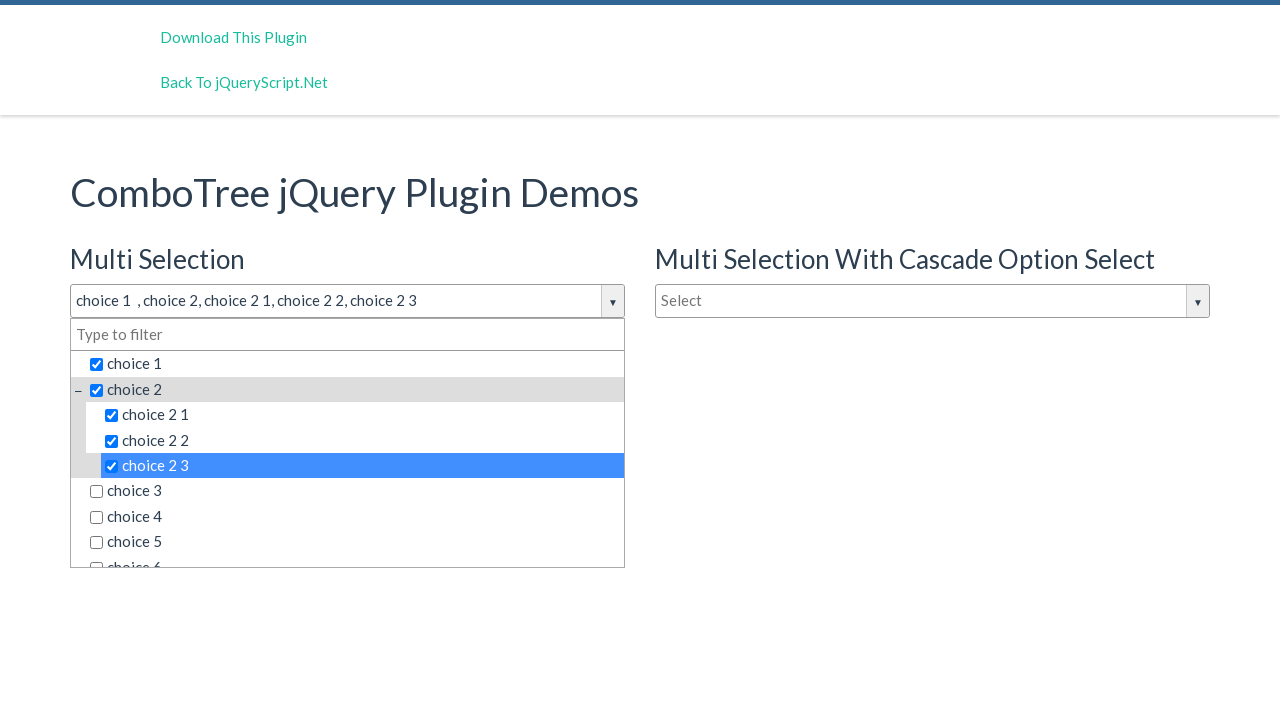

Clicked a choice option to select it at (355, 491) on span.comboTreeItemTitle >> nth=5
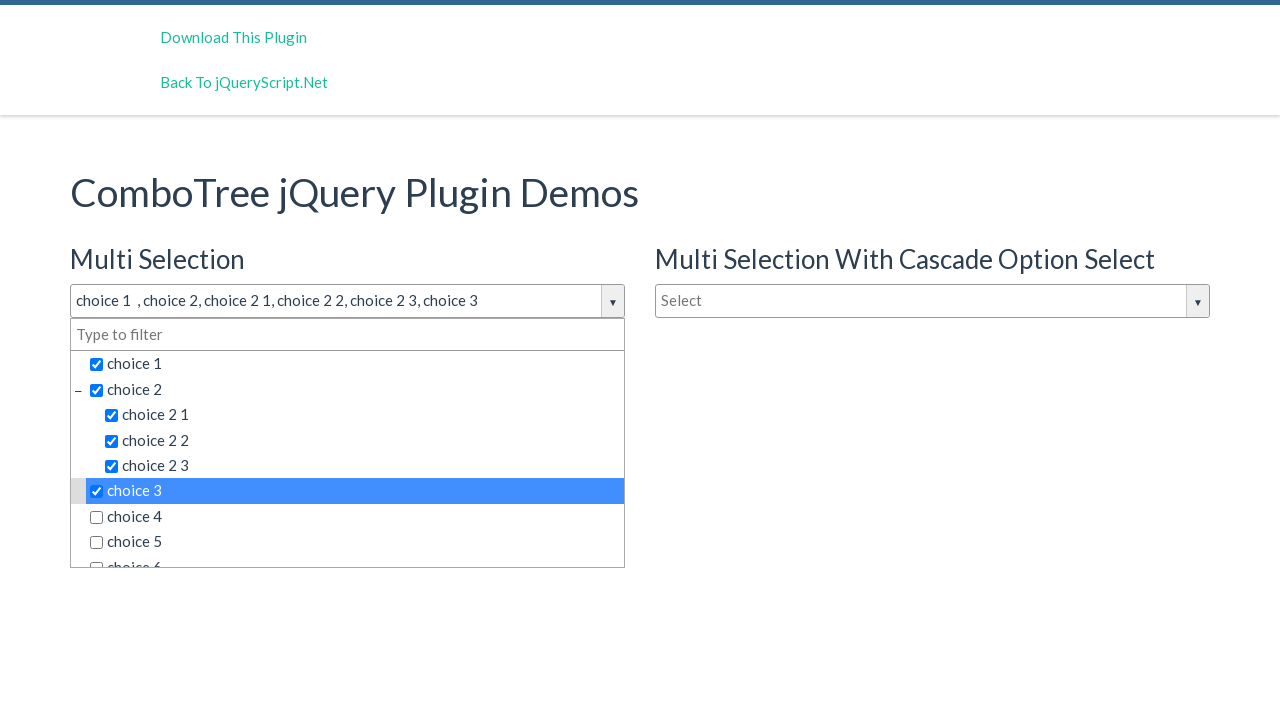

Clicked a choice option to select it at (355, 517) on span.comboTreeItemTitle >> nth=6
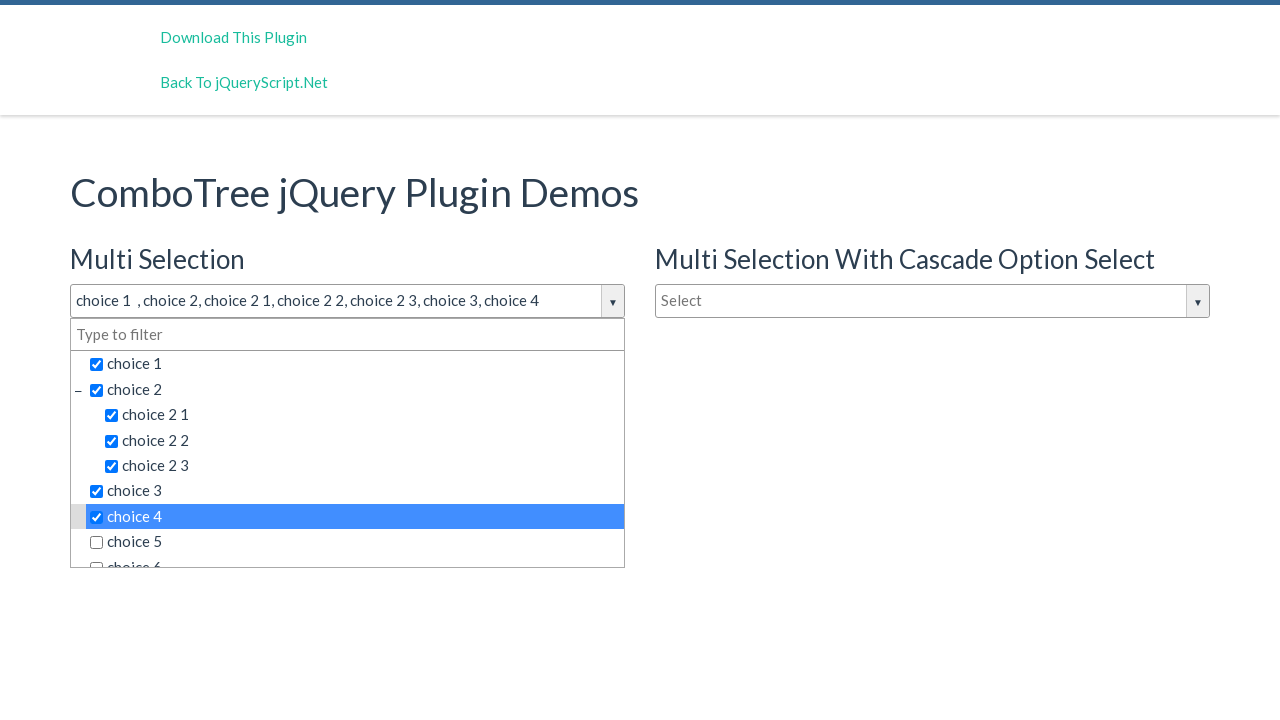

Clicked a choice option to select it at (355, 542) on span.comboTreeItemTitle >> nth=7
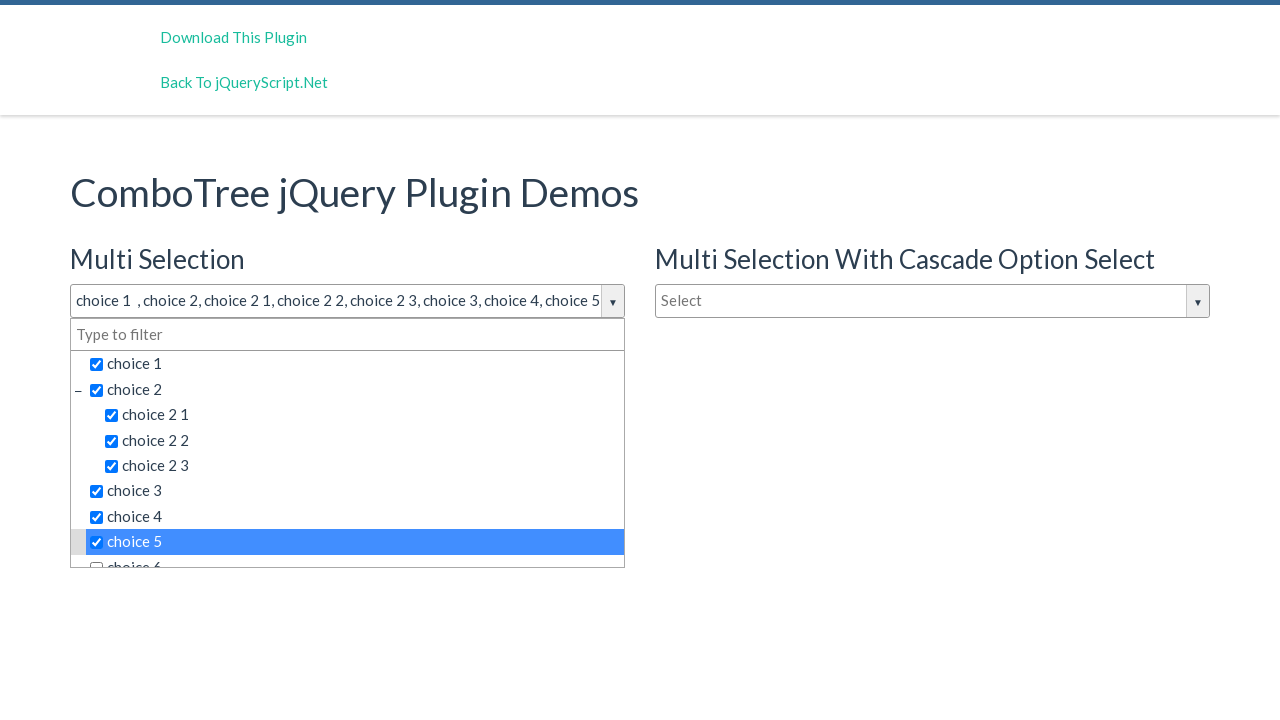

Clicked a choice option to select it at (355, 554) on span.comboTreeItemTitle >> nth=8
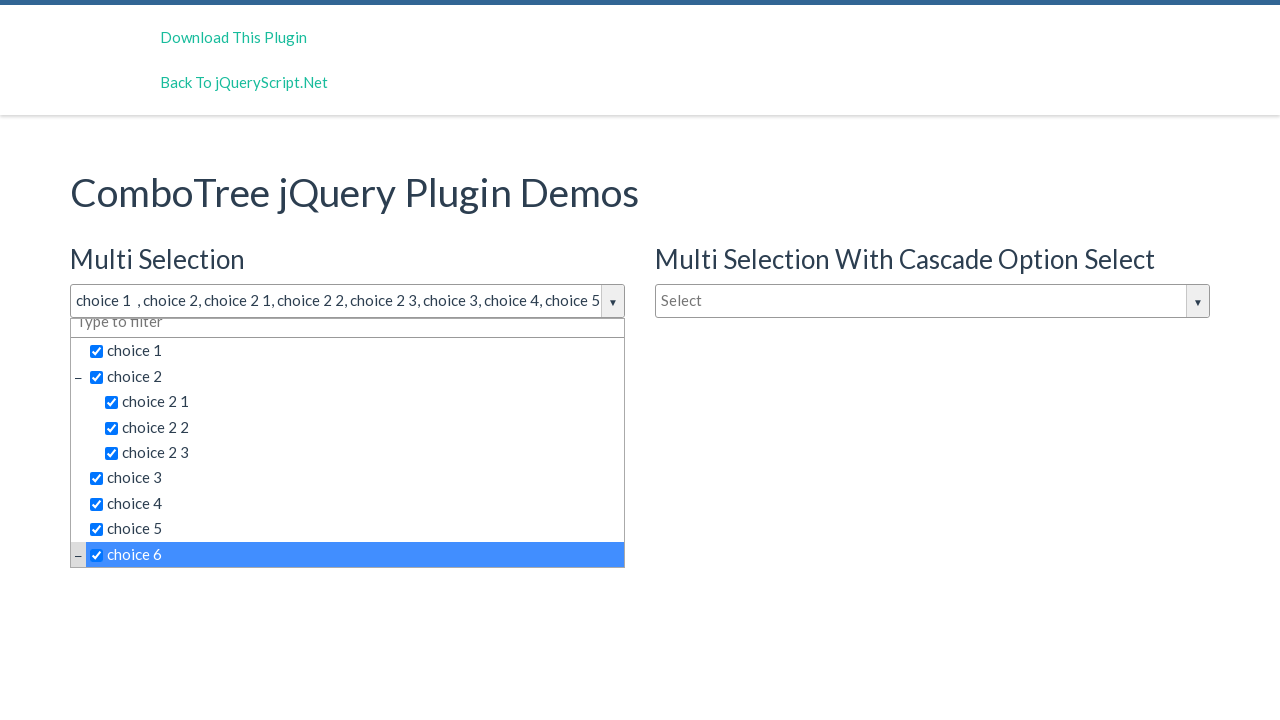

Clicked a choice option to select it at (362, 443) on span.comboTreeItemTitle >> nth=9
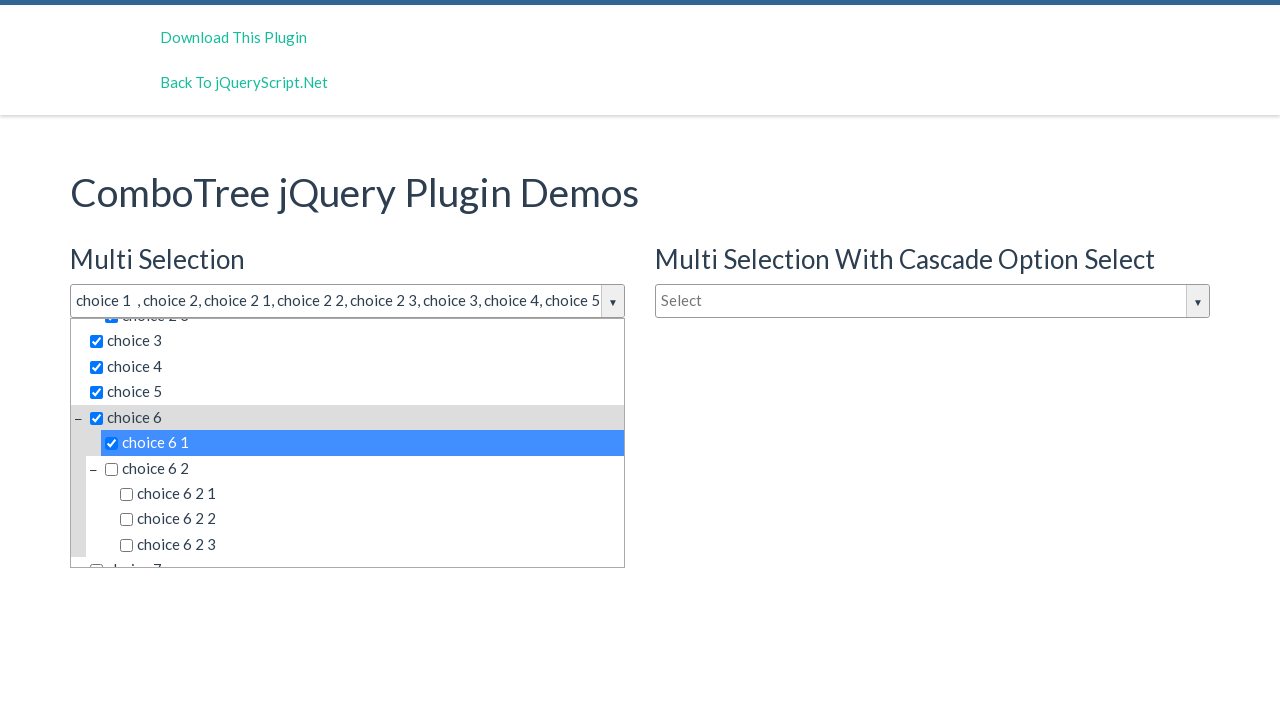

Clicked a choice option to select it at (362, 468) on span.comboTreeItemTitle >> nth=10
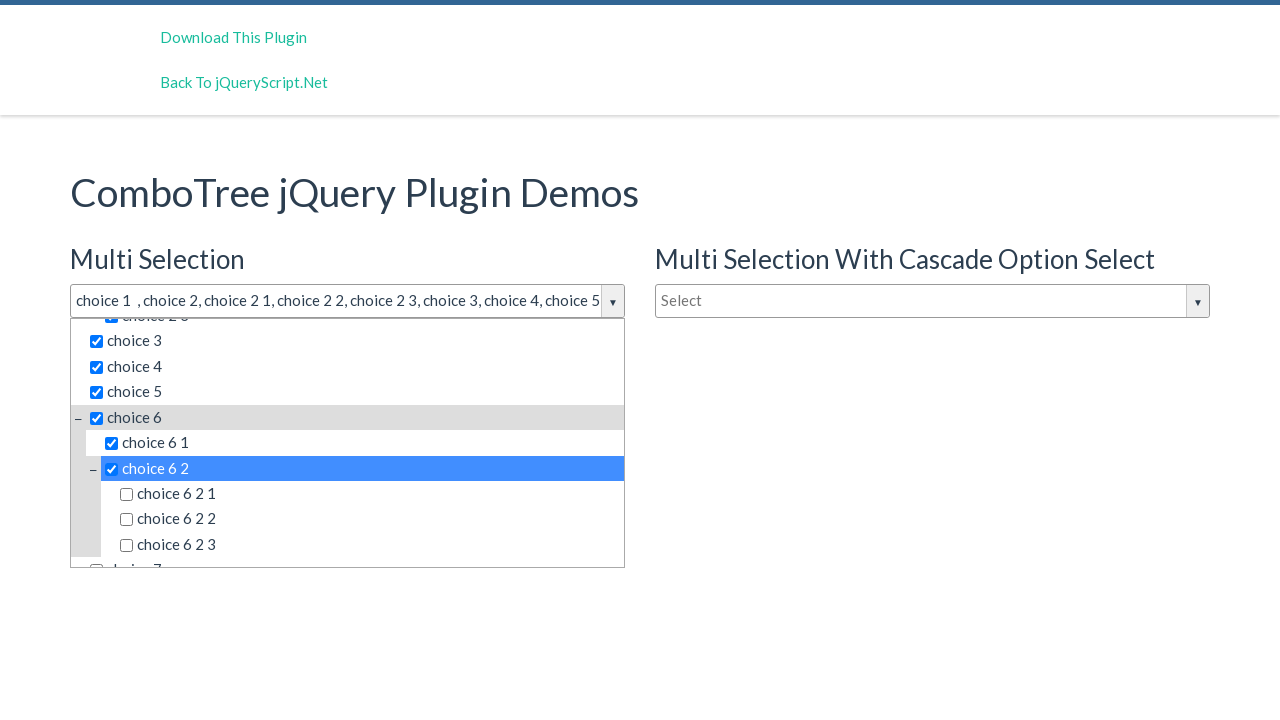

Clicked a choice option to select it at (370, 494) on span.comboTreeItemTitle >> nth=11
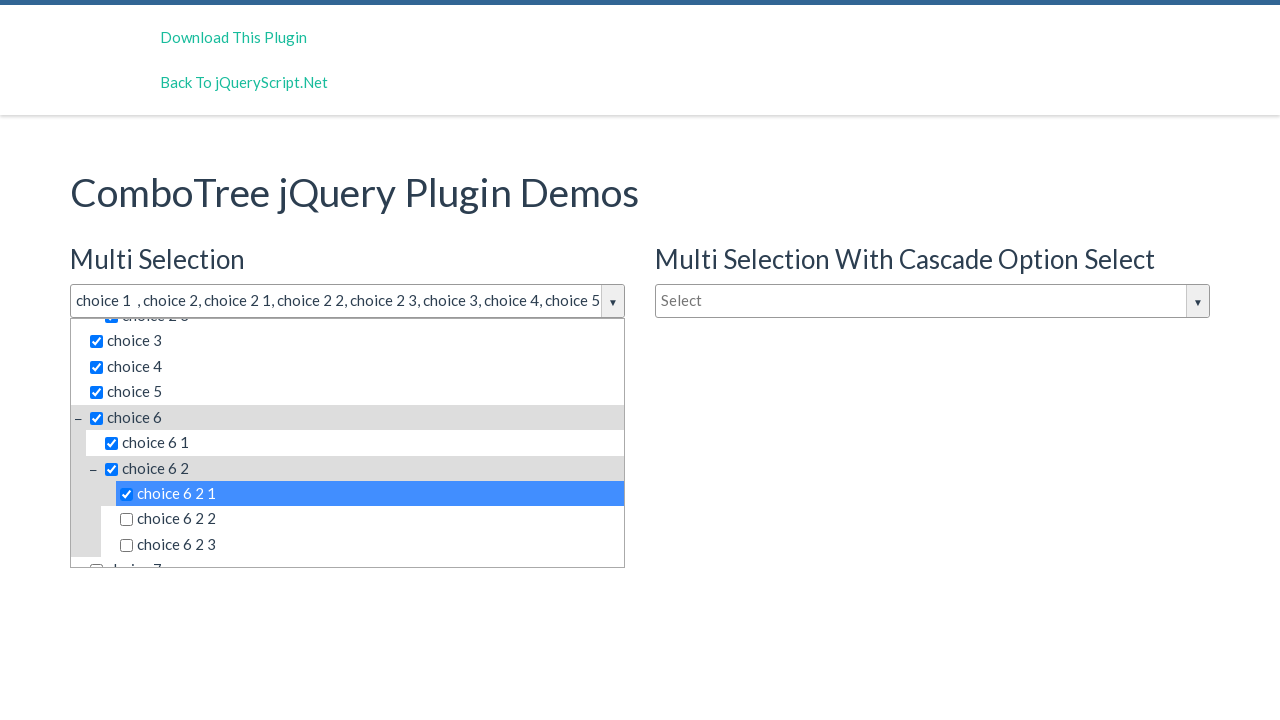

Clicked a choice option to select it at (370, 519) on span.comboTreeItemTitle >> nth=12
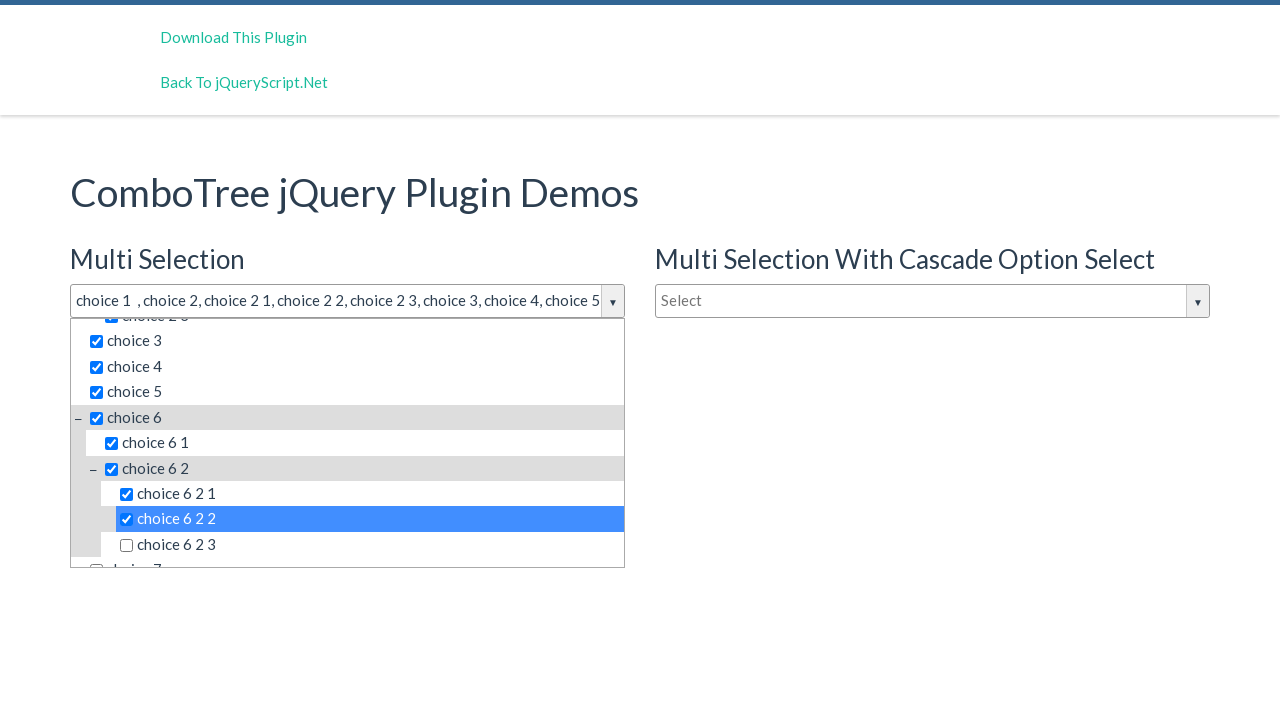

Clicked a choice option to select it at (370, 545) on span.comboTreeItemTitle >> nth=13
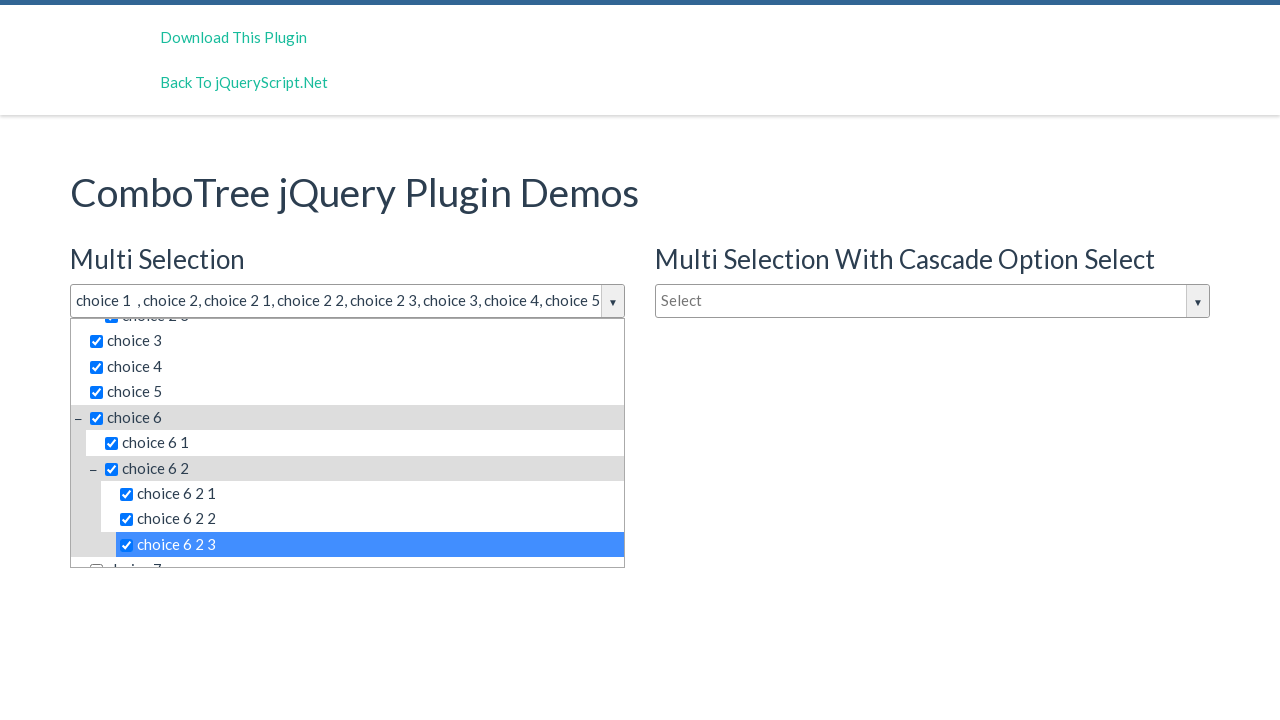

Clicked a choice option to select it at (355, 554) on span.comboTreeItemTitle >> nth=14
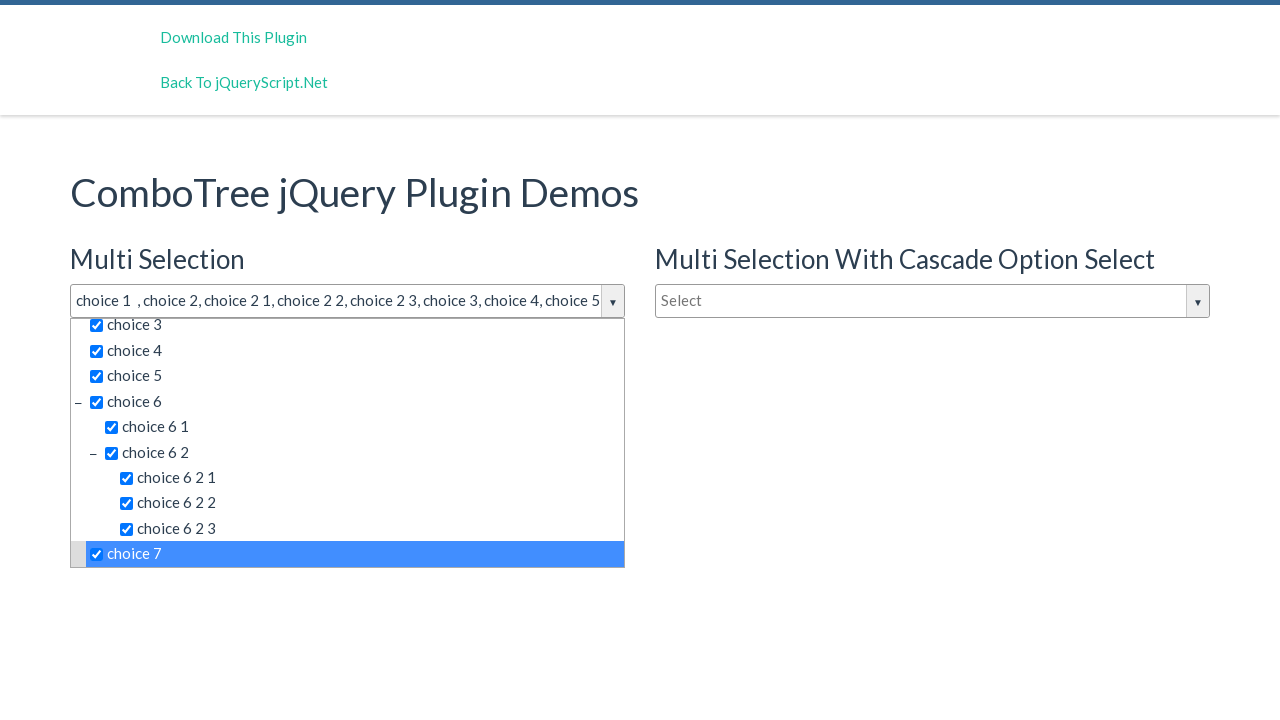

Stopped selecting options - element became non-interactable on span.comboTreeItemTitle >> nth=15
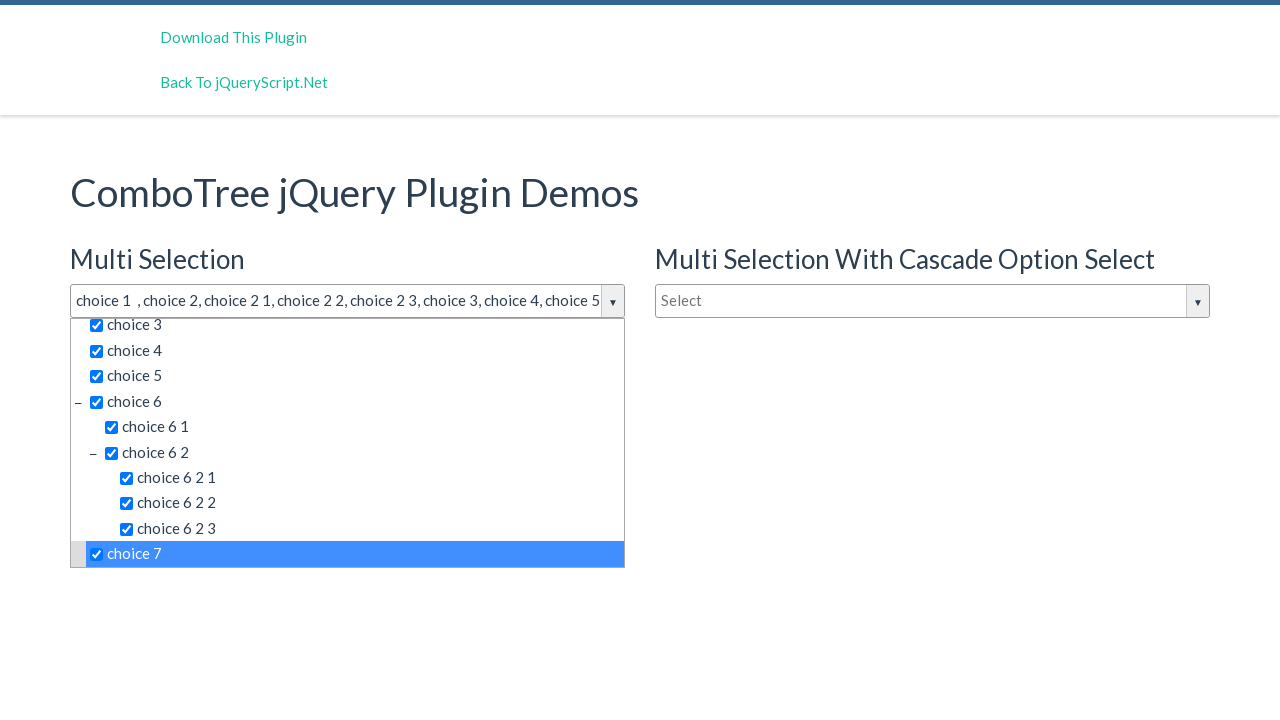

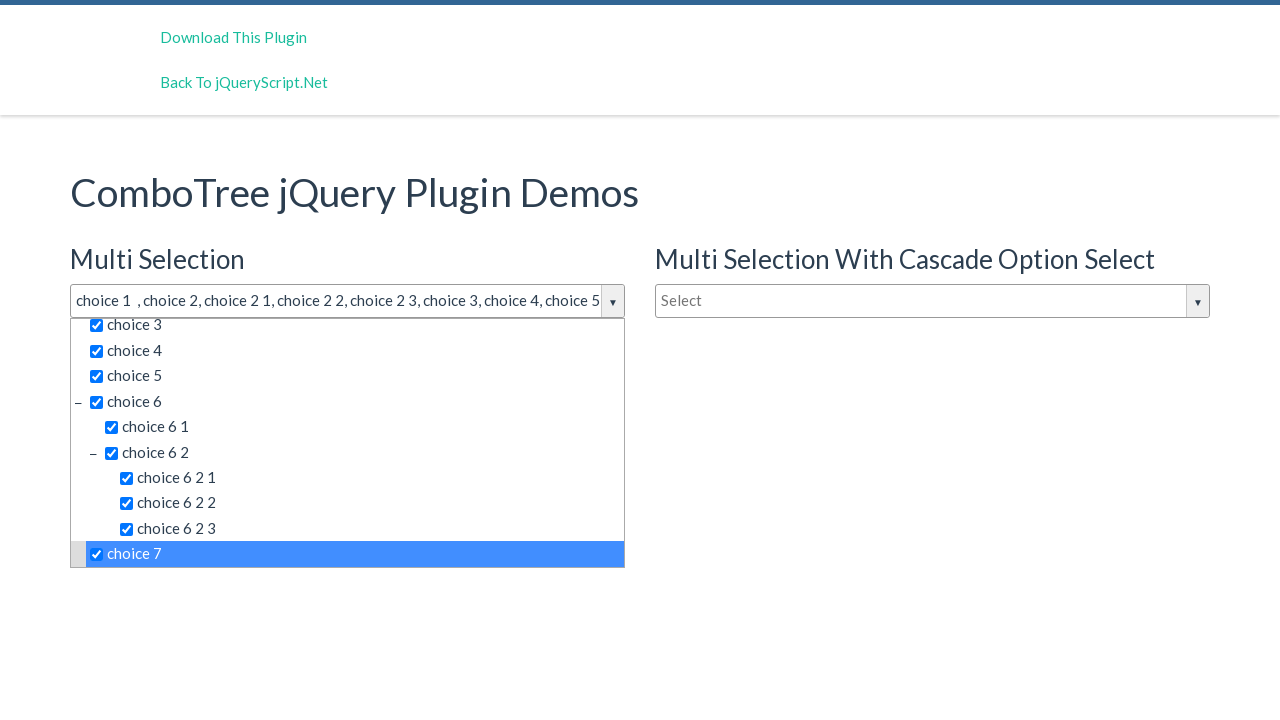